Tests scrolling to footer and verifying the footer is visible on the page

Starting URL: https://www.trendyol.com

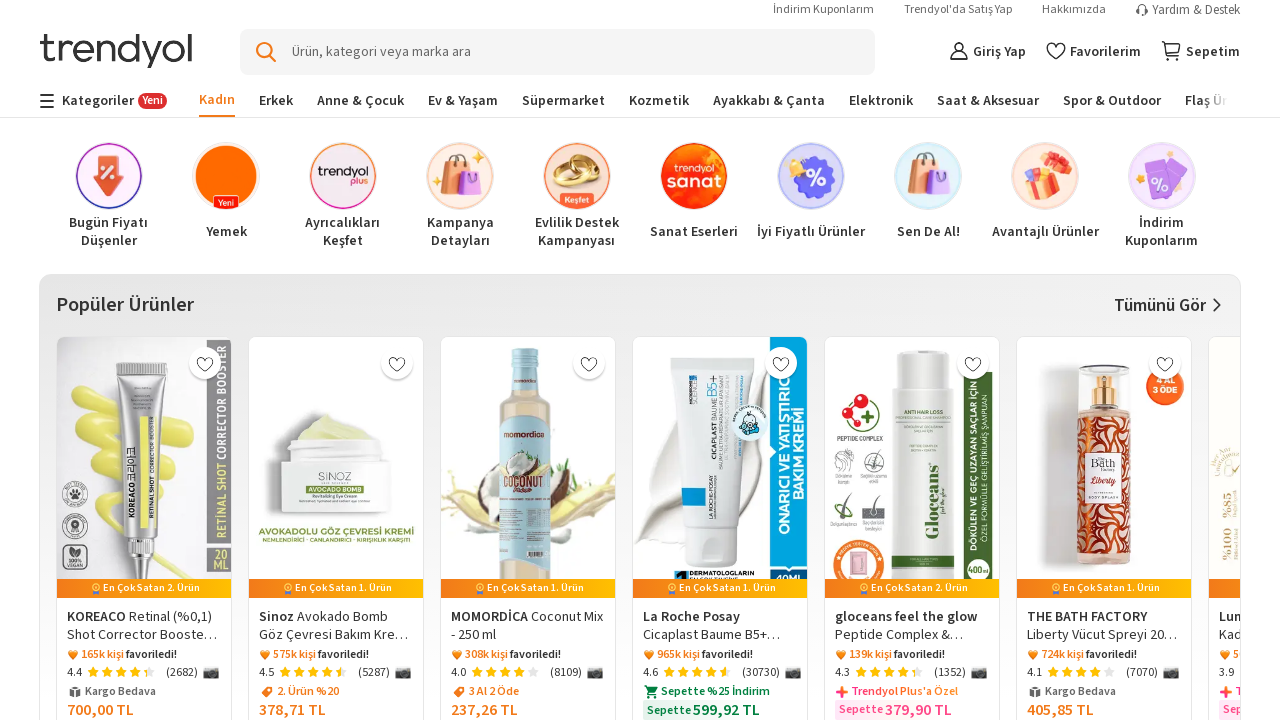

Scrolled to bottom of page to reveal footer
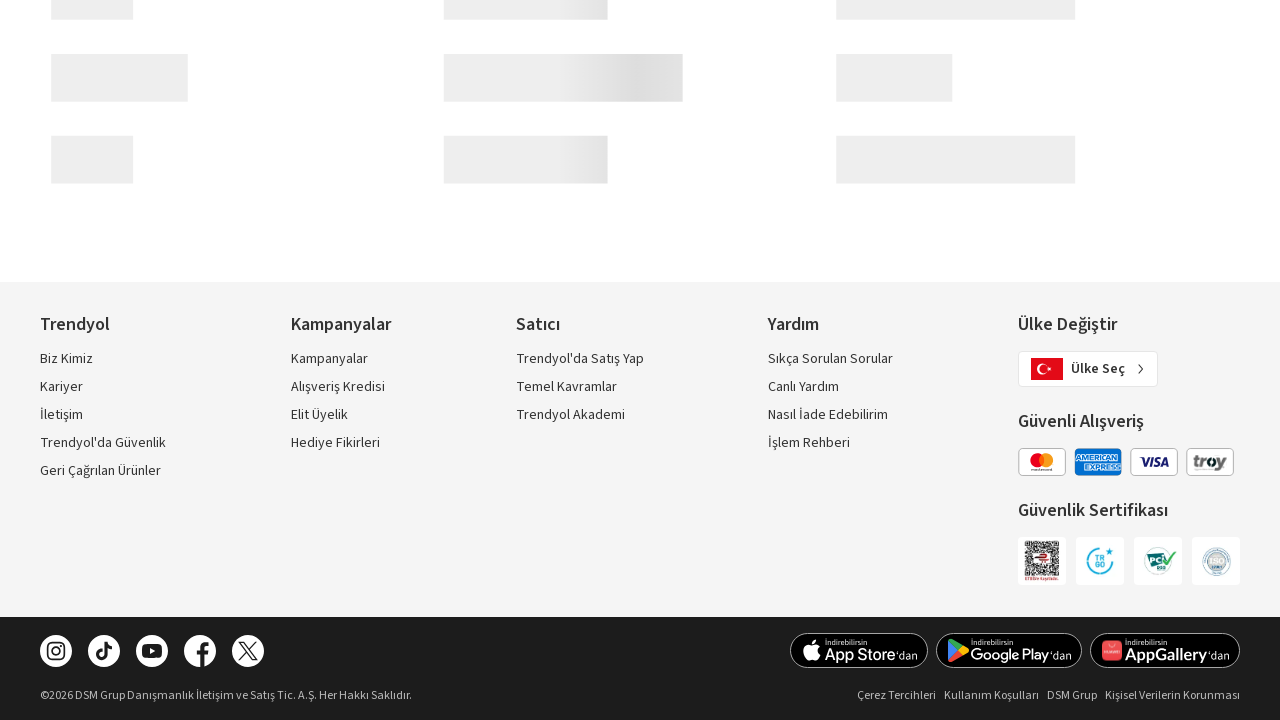

Waited 500ms for scroll animation to complete
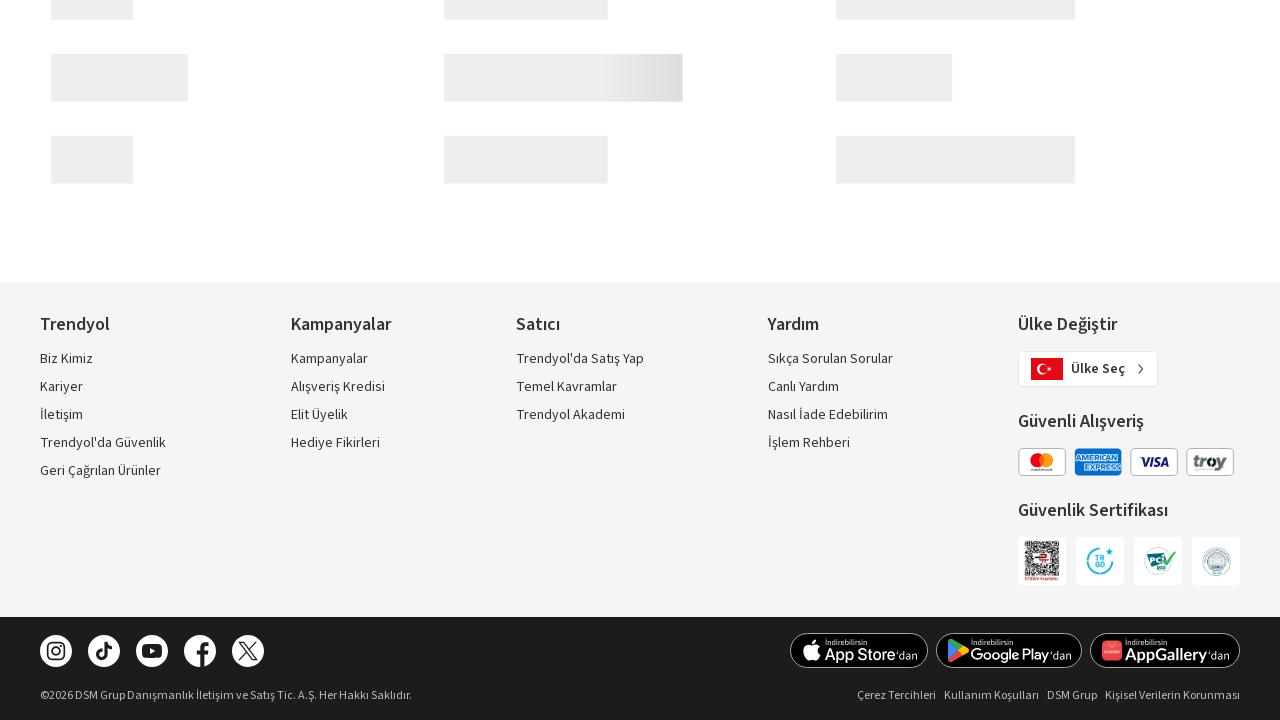

Verified footer element is visible on the page
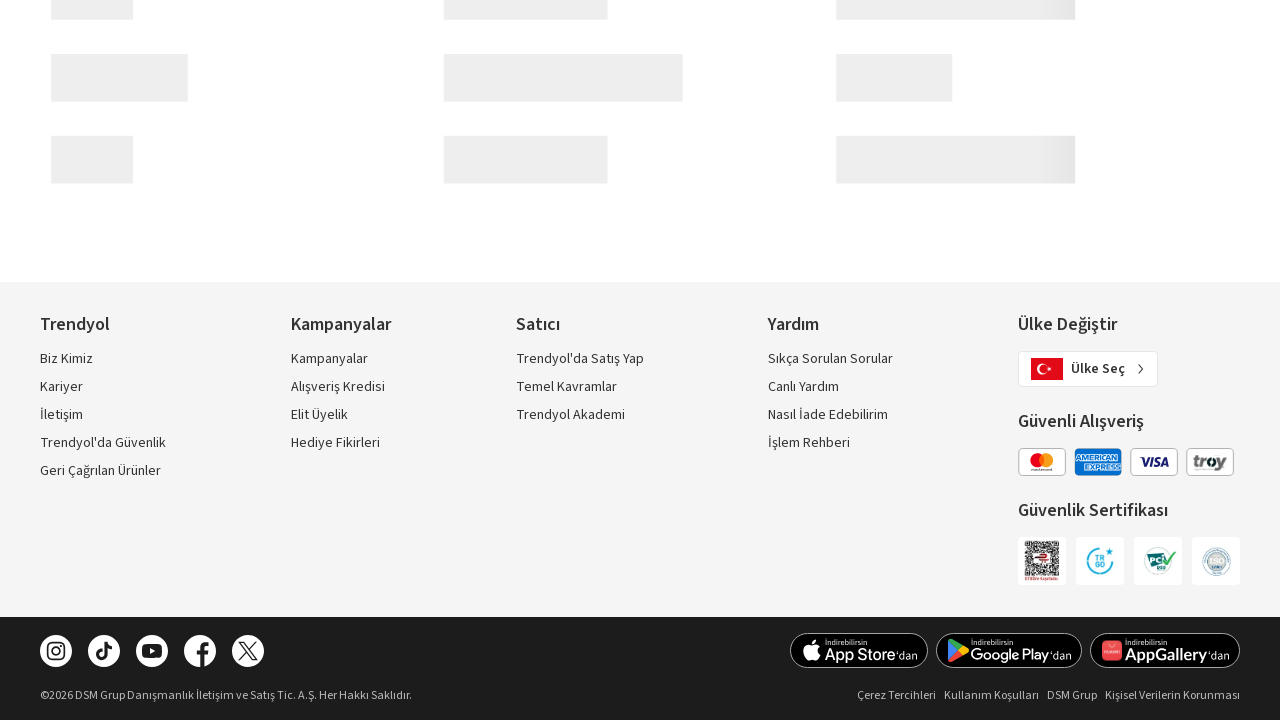

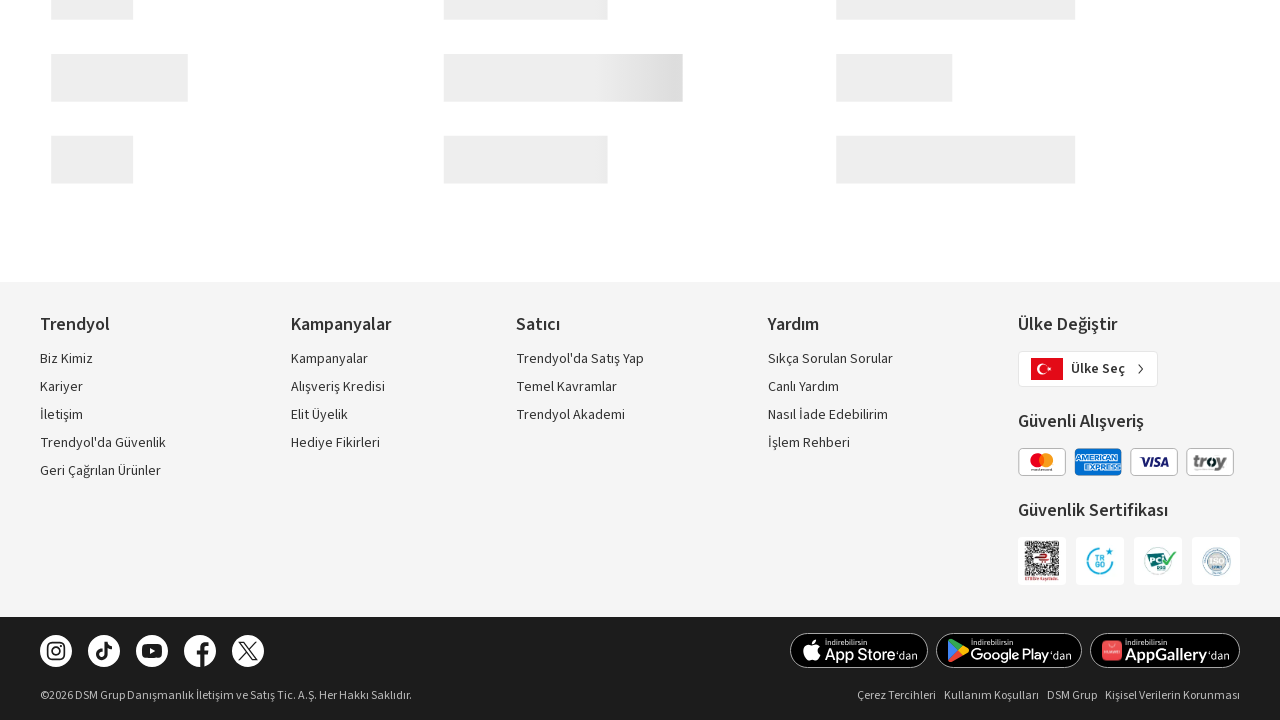